Tests registration form with various invalid phone number formats to verify phone validation rules

Starting URL: https://alada.vn/tai-khoan/dang-ky.html

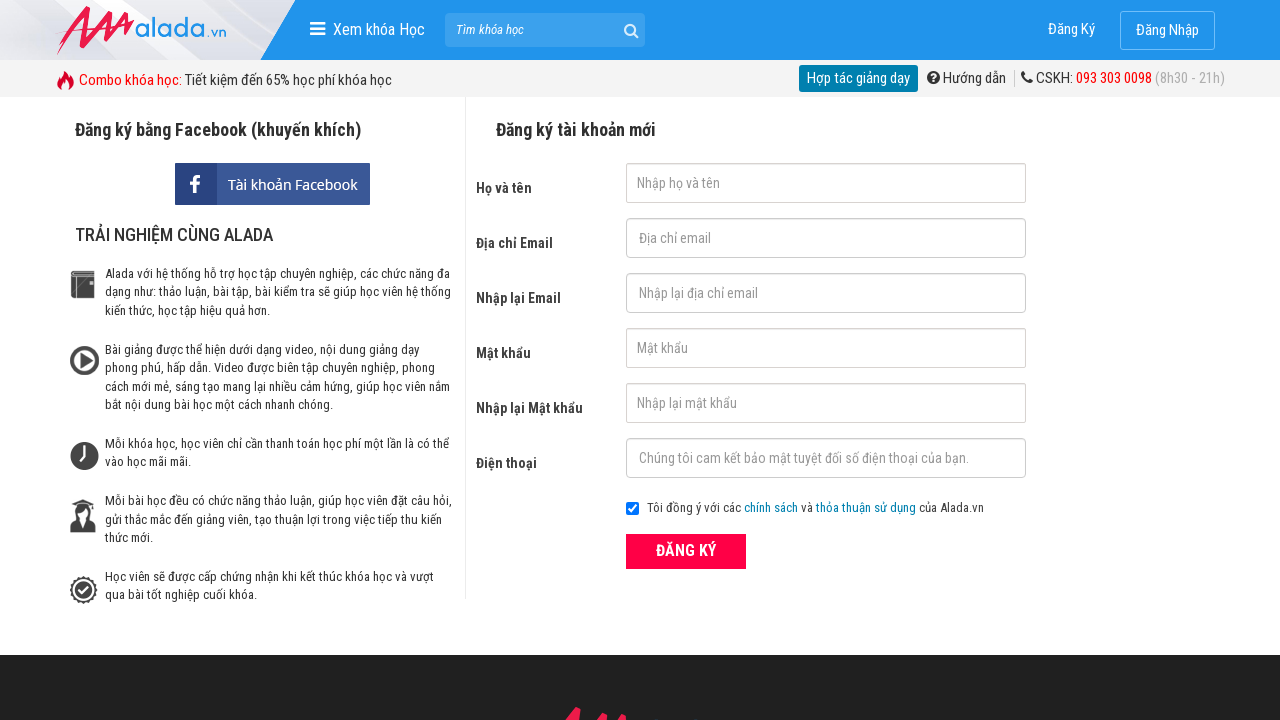

Filled first name field with 'Ngoc Anh' on #txtFirstname
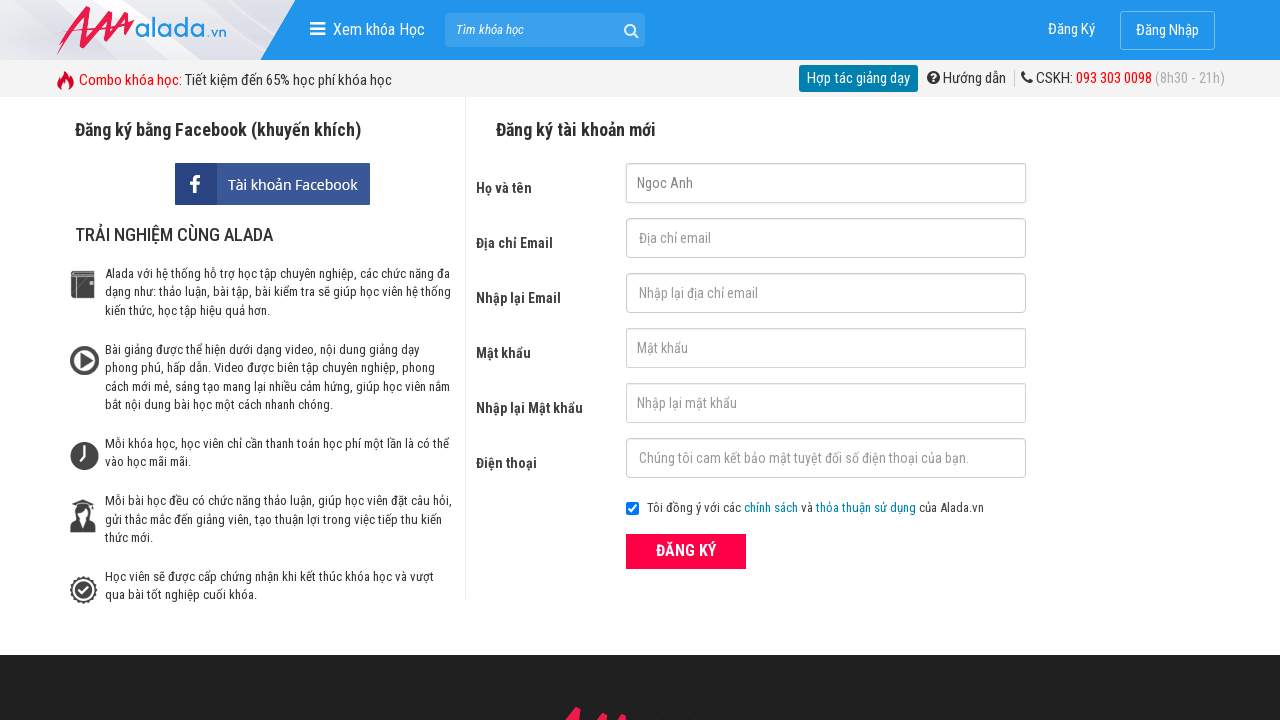

Filled email field with 'anh@gmail.com' on #txtEmail
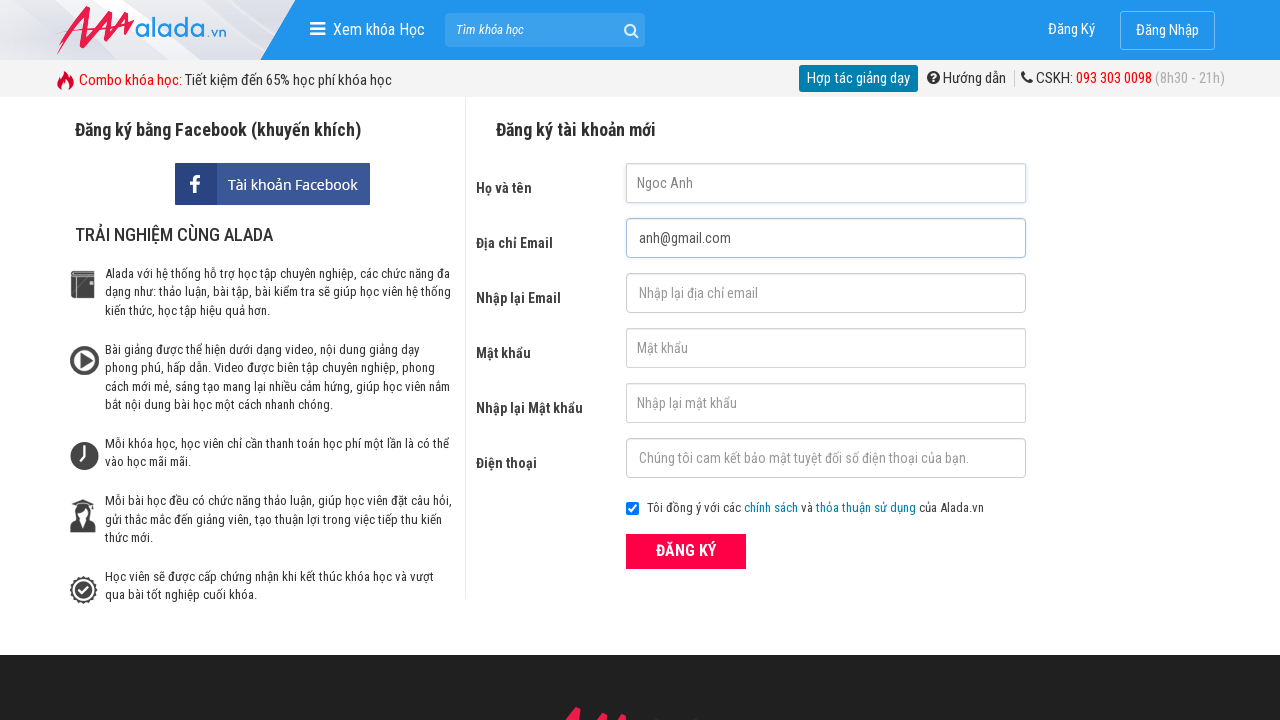

Filled confirm email field with 'anh@gmail.com' on #txtCEmail
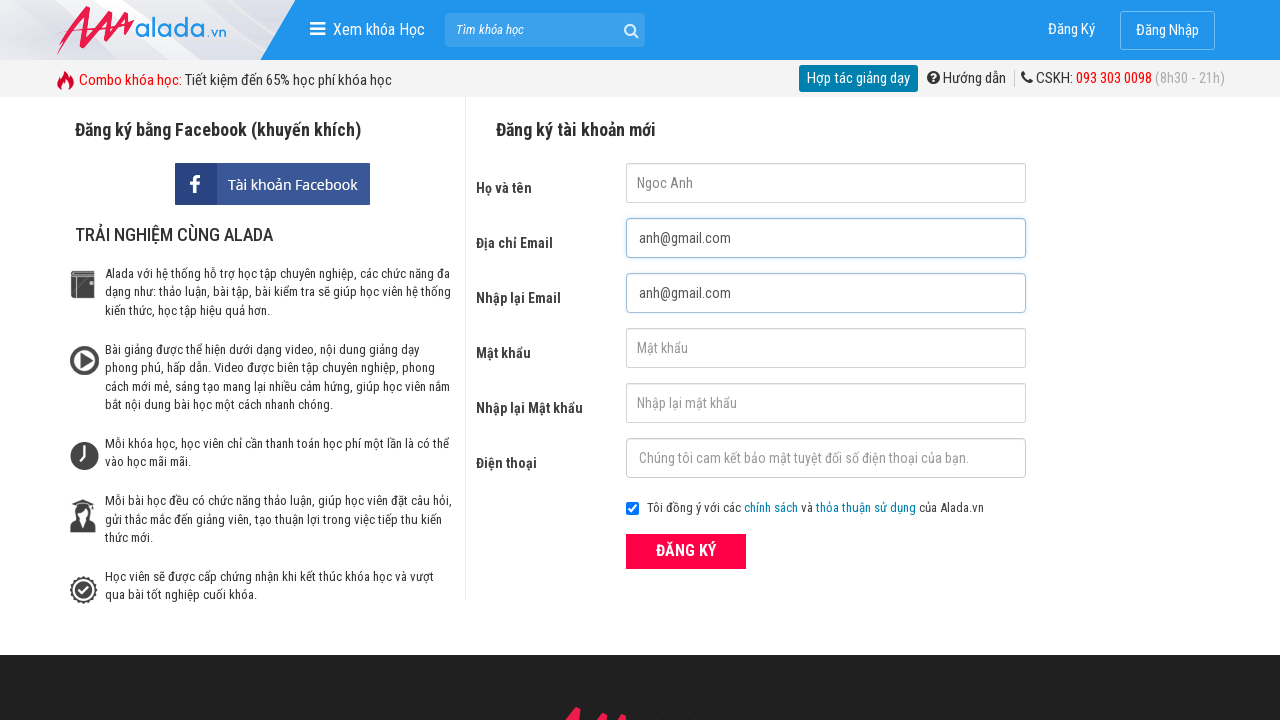

Filled password field with 'anh123' on #txtPassword
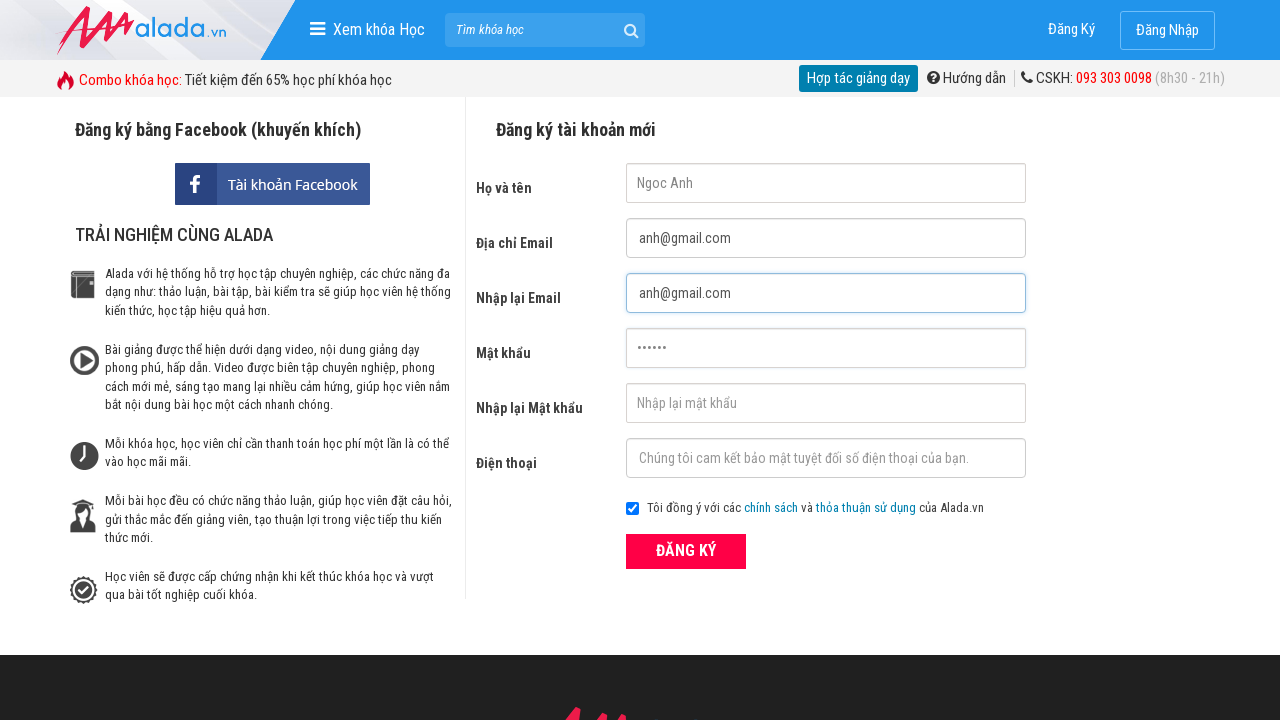

Filled confirm password field with 'anh125' on #txtCPassword
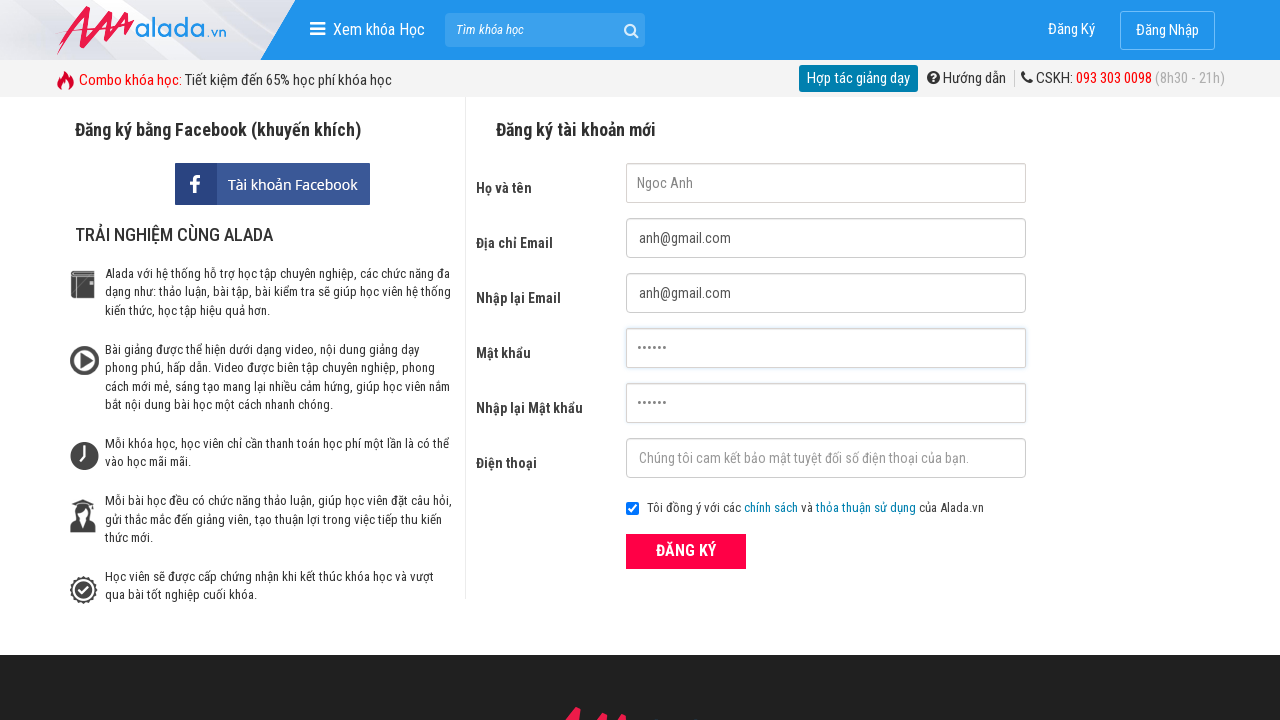

Filled phone field with invalid number '037237' (less than 10 digits) on #txtPhone
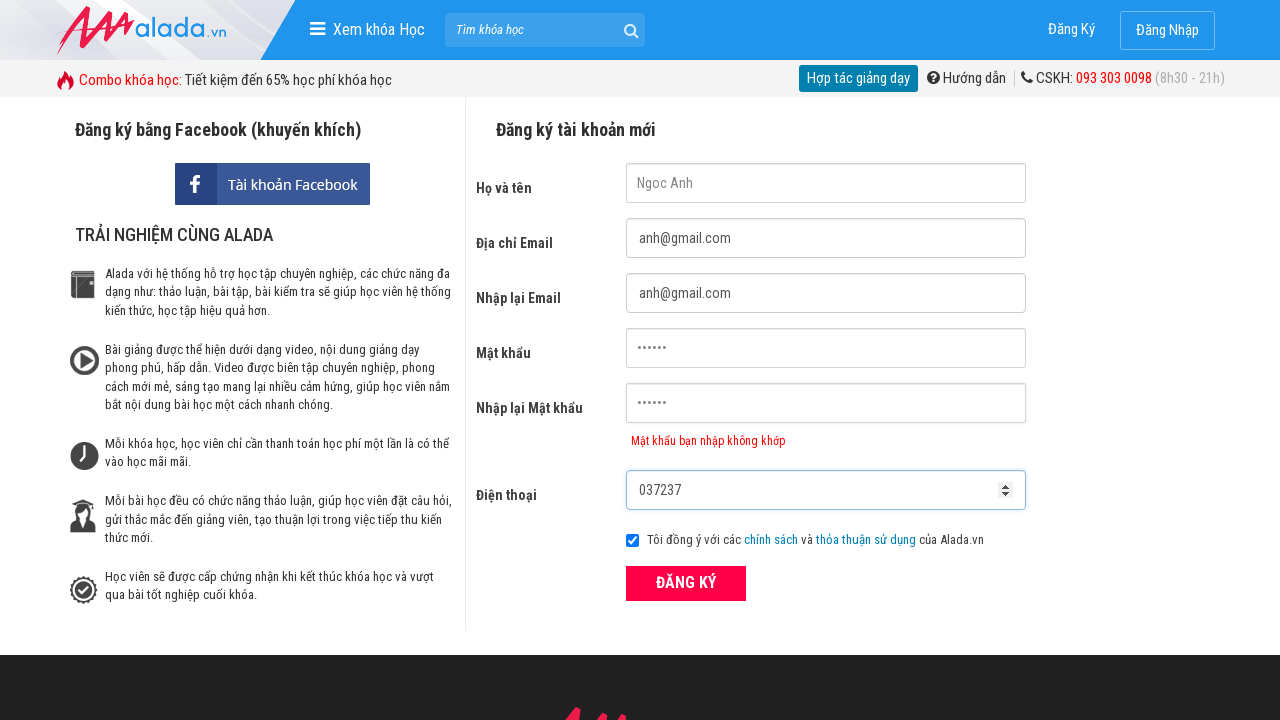

Clicked submit button to test invalid phone validation at (686, 583) on button[type='submit']
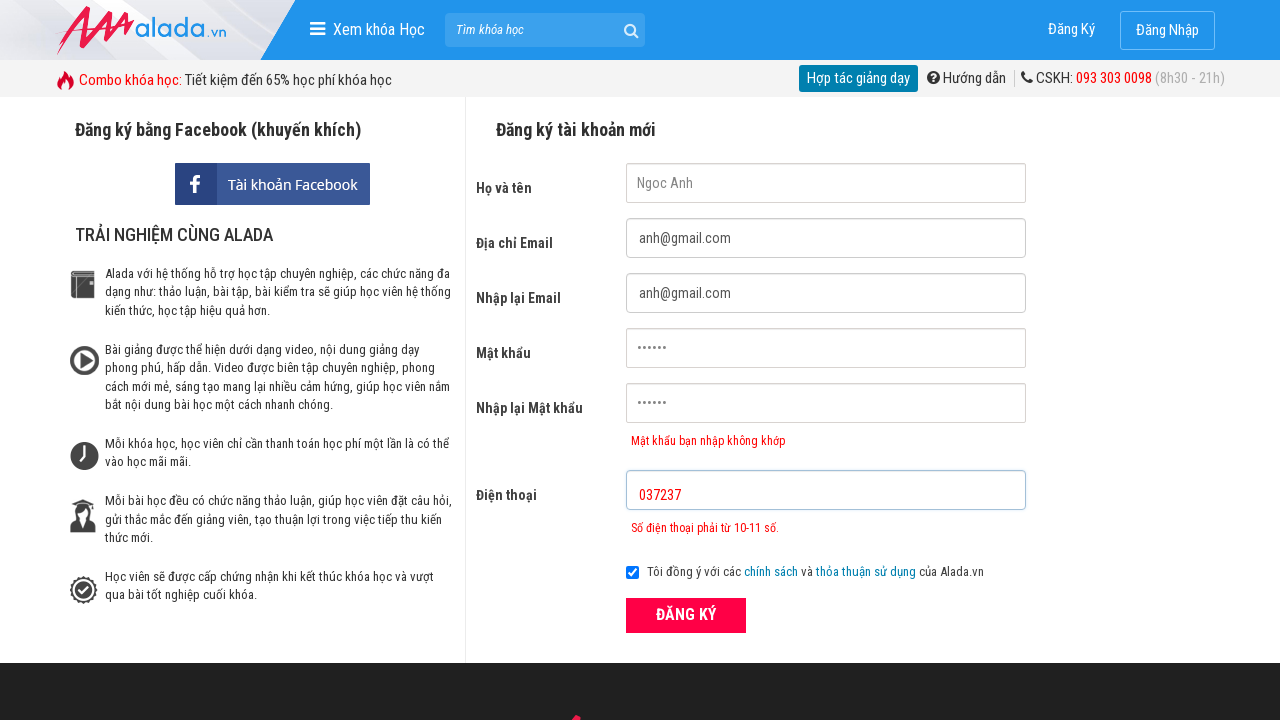

Verified phone error message appeared for number with less than 10 digits
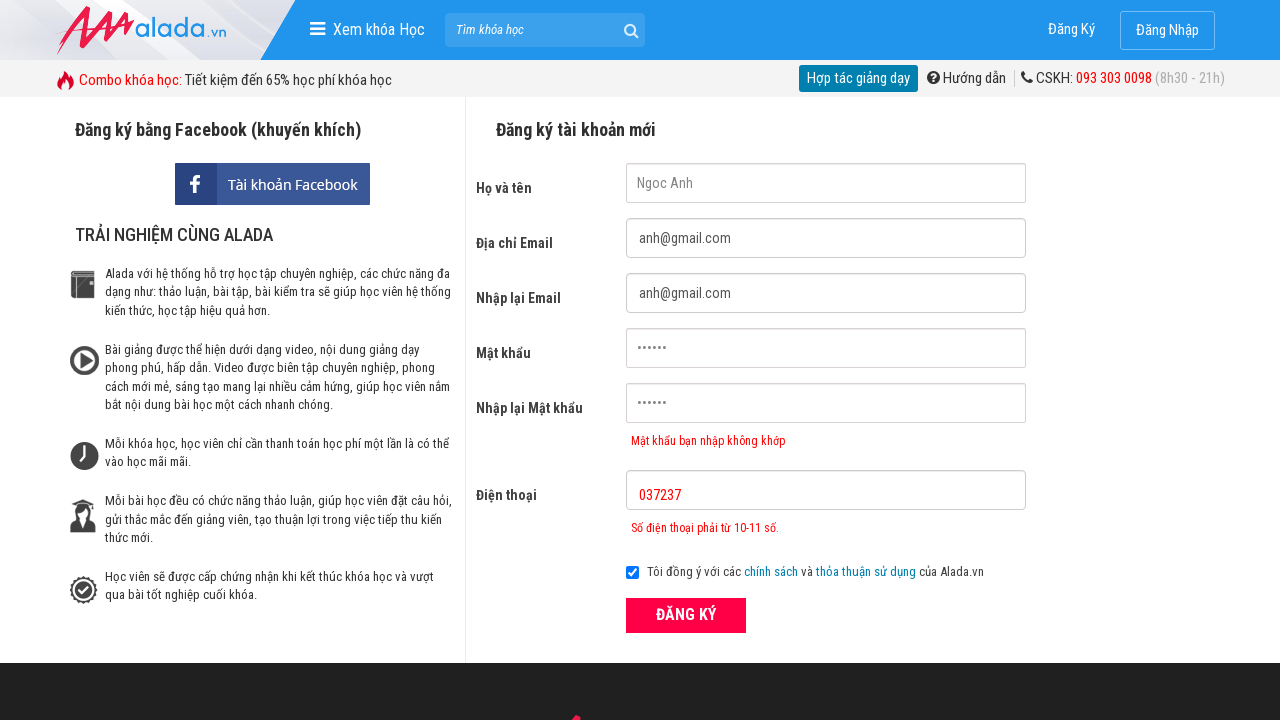

Cleared phone field on #txtPhone
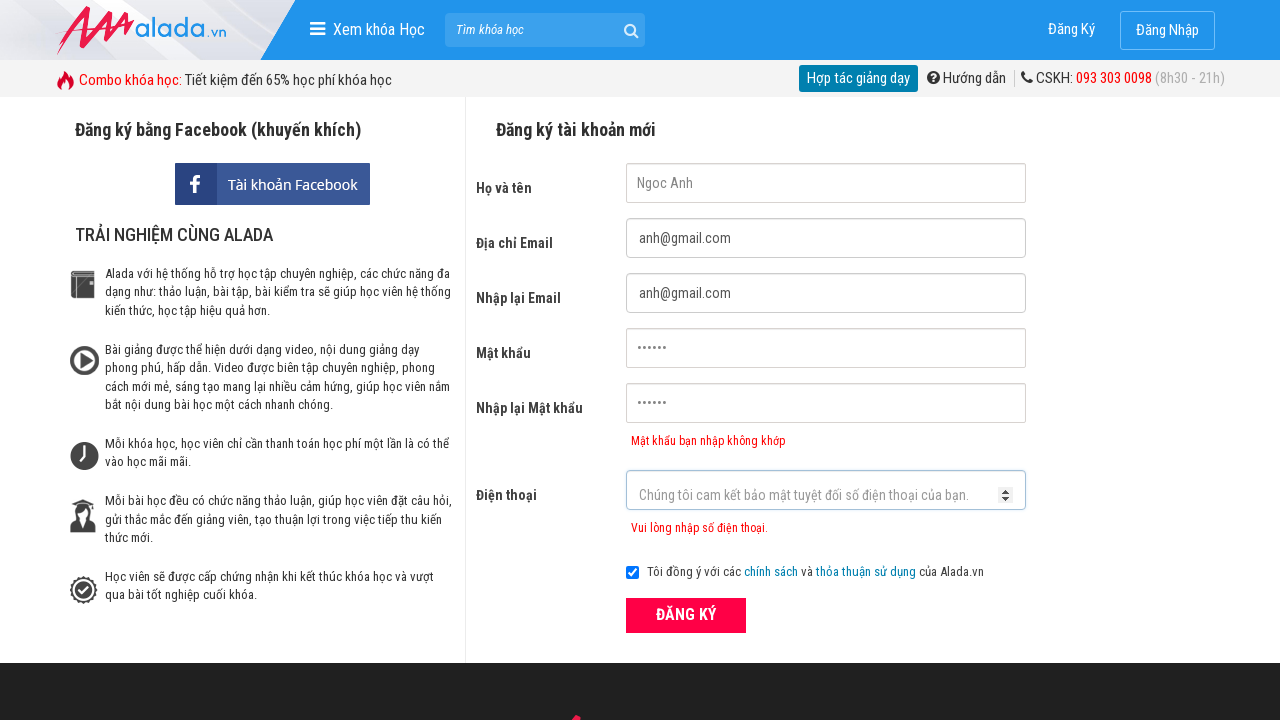

Filled phone field with invalid number '0372371927887' (more than 11 digits) on #txtPhone
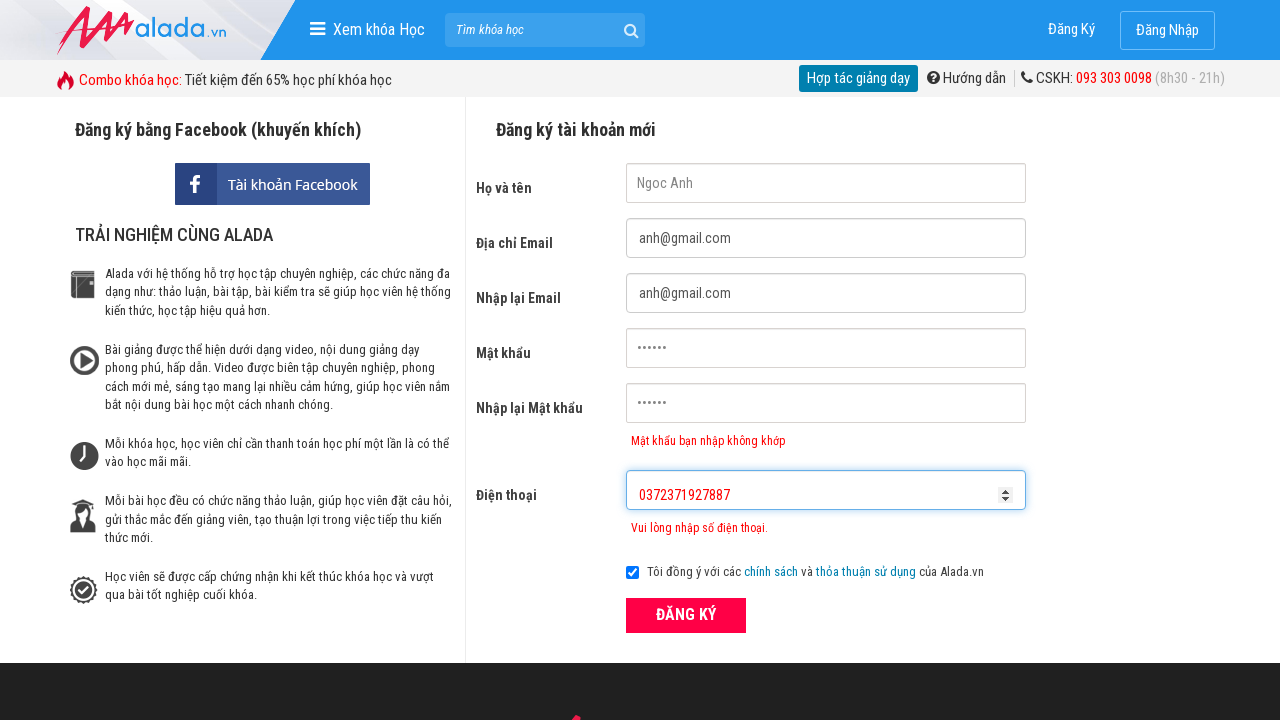

Clicked submit button to test invalid phone validation at (686, 615) on button[type='submit']
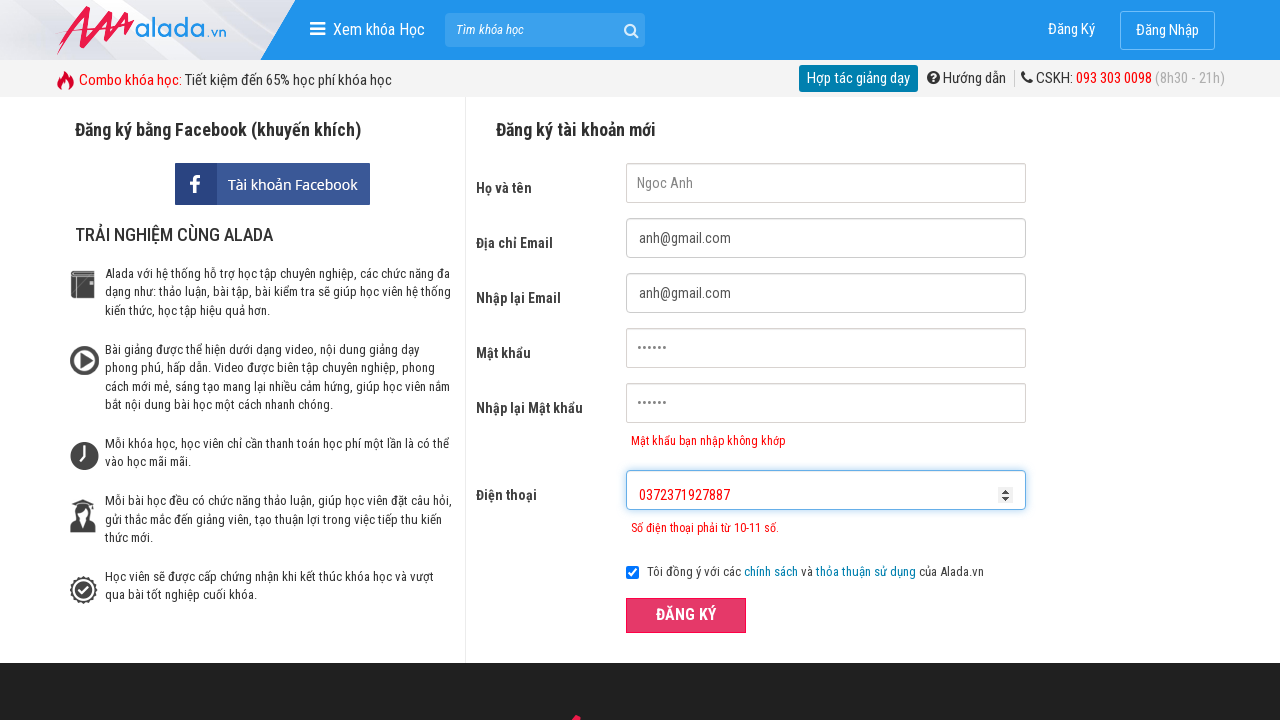

Verified phone error message appeared for number with more than 11 digits
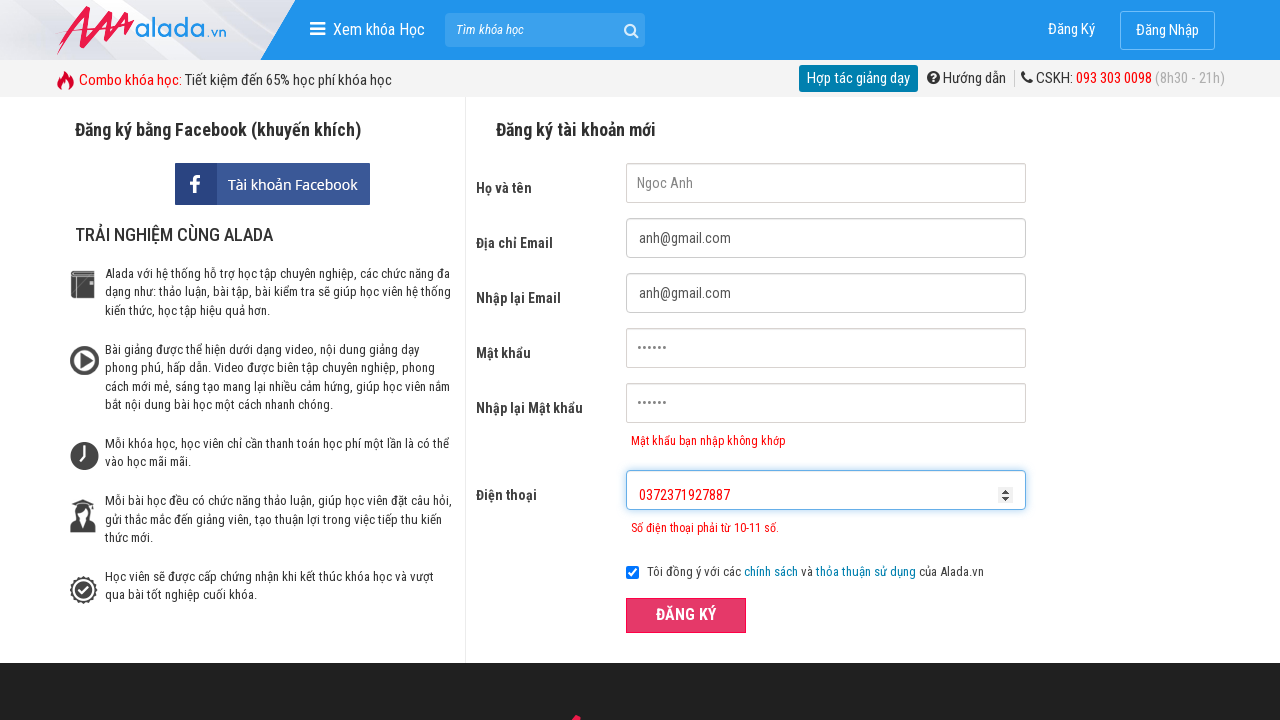

Cleared phone field on #txtPhone
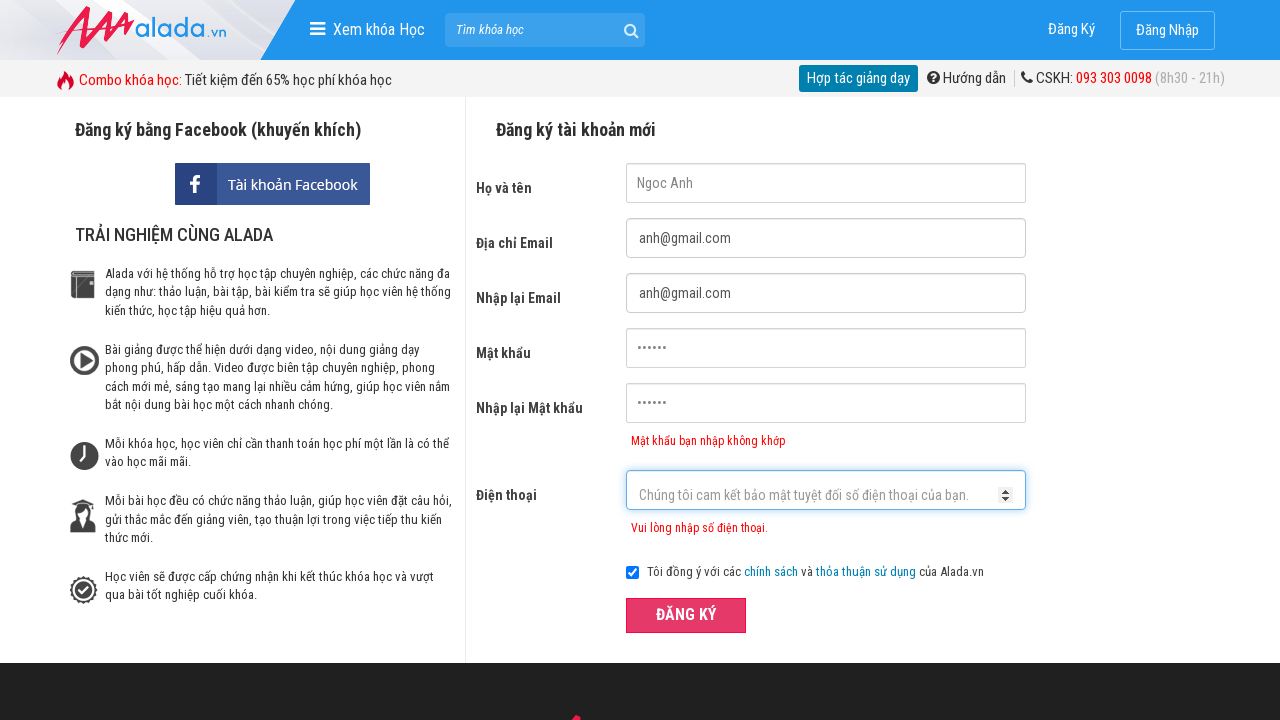

Filled phone field with invalid number '2365' (invalid prefix) on #txtPhone
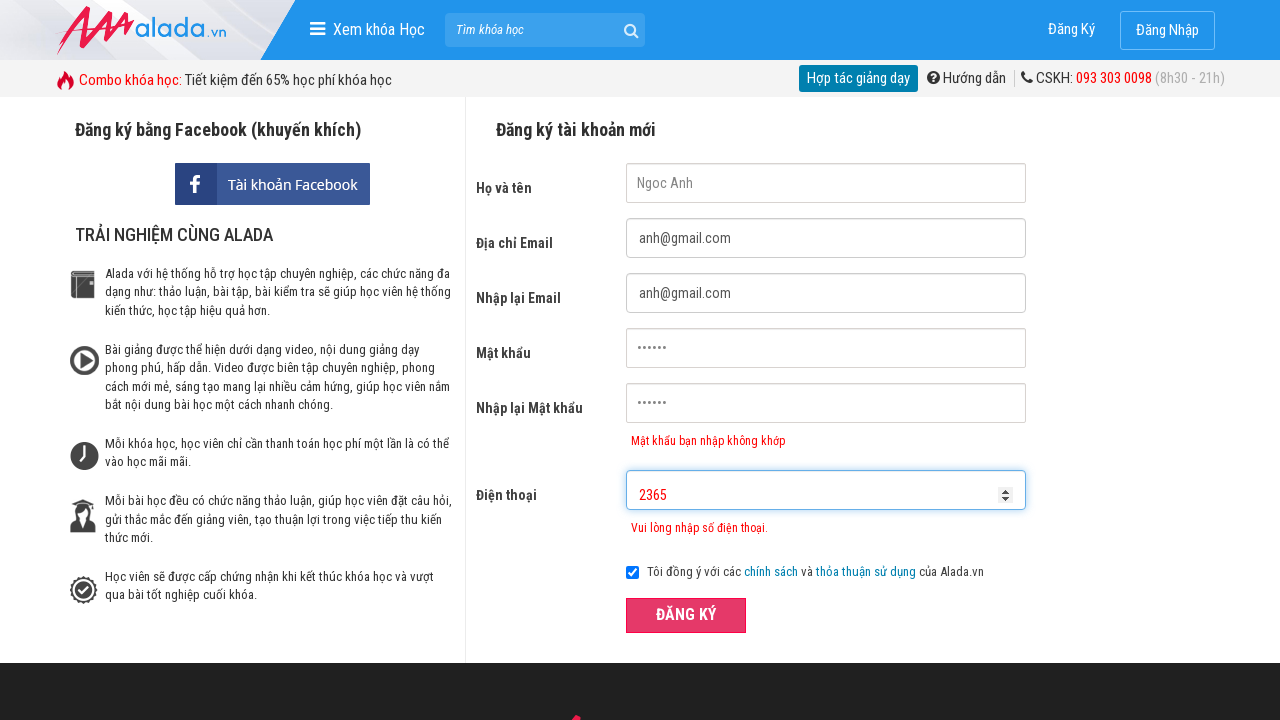

Clicked submit button to test invalid phone validation at (686, 615) on button[type='submit']
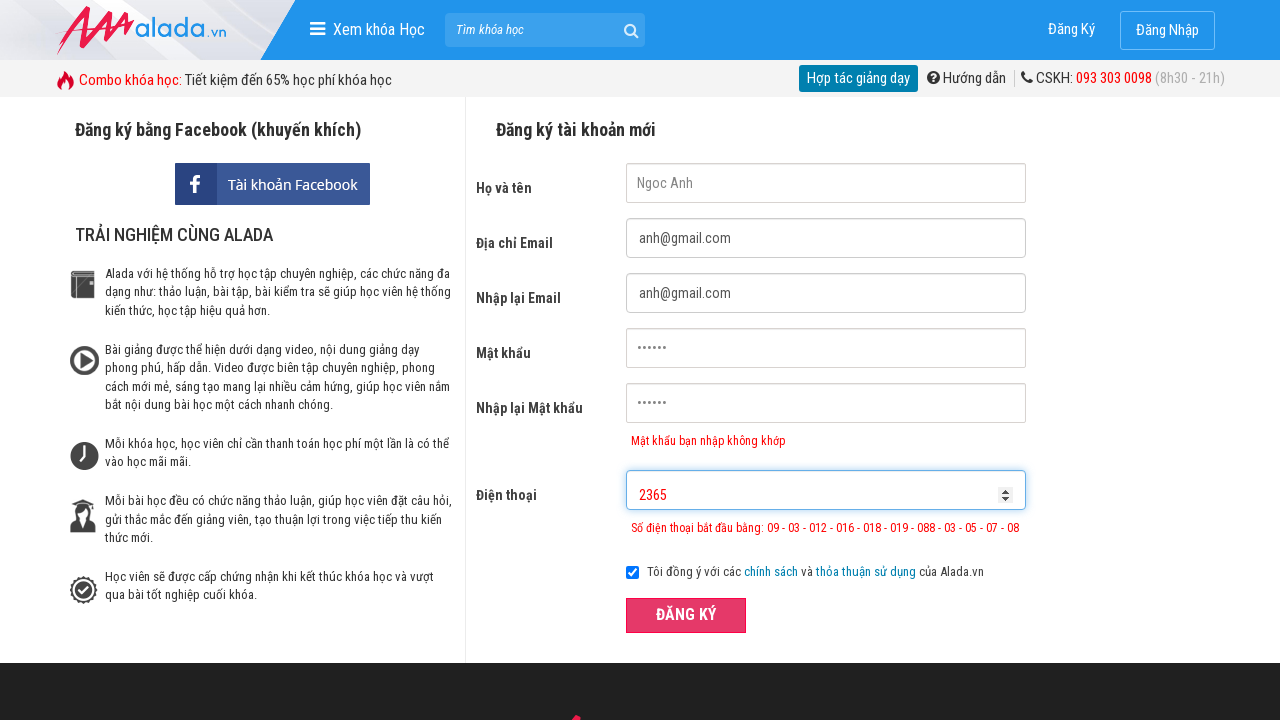

Verified phone error message appeared for number with invalid prefix
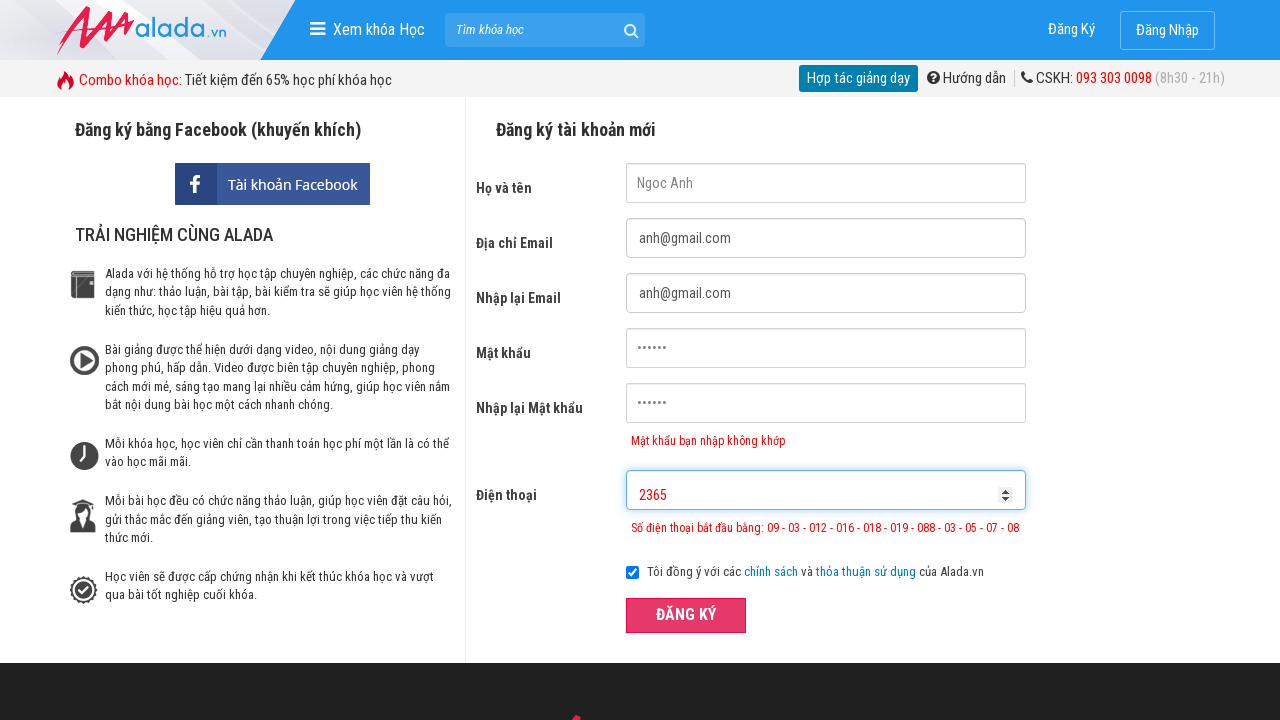

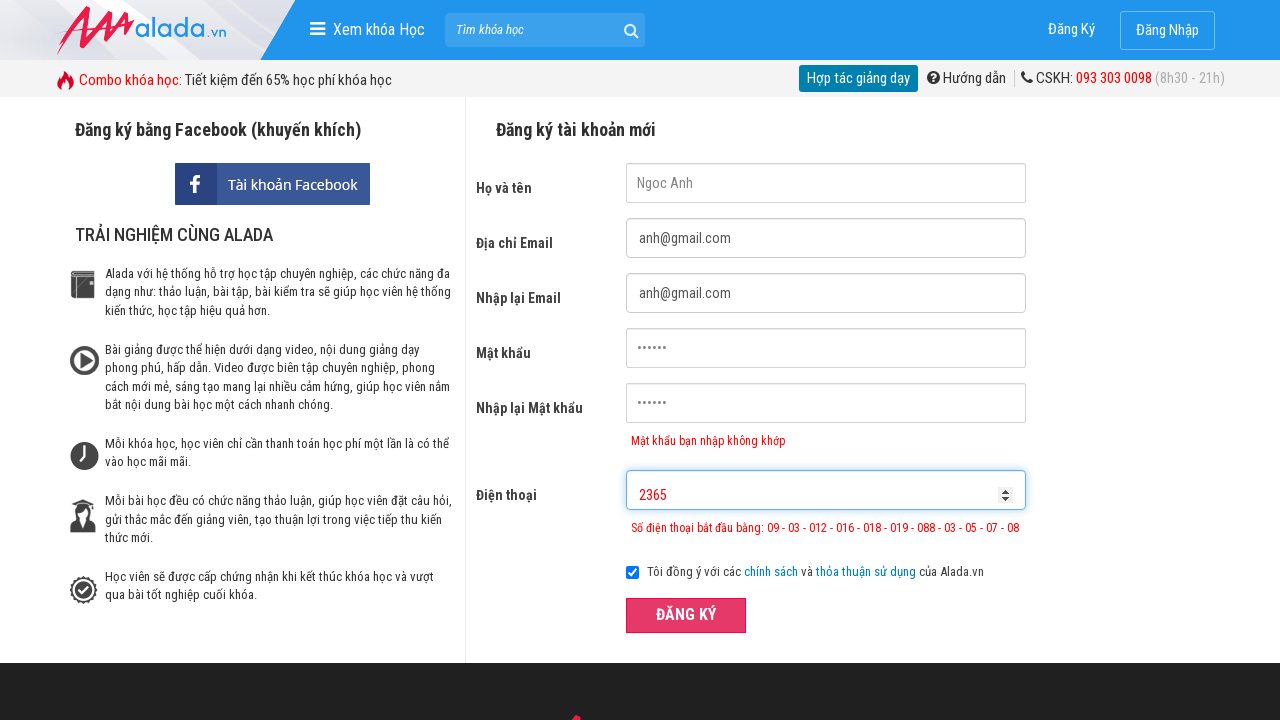